Tests JavaScript Alert dialog by clicking the alert button, verifying the alert text is "I am a JS Alert", and accepting the alert

Starting URL: https://the-internet.herokuapp.com/javascript_alerts

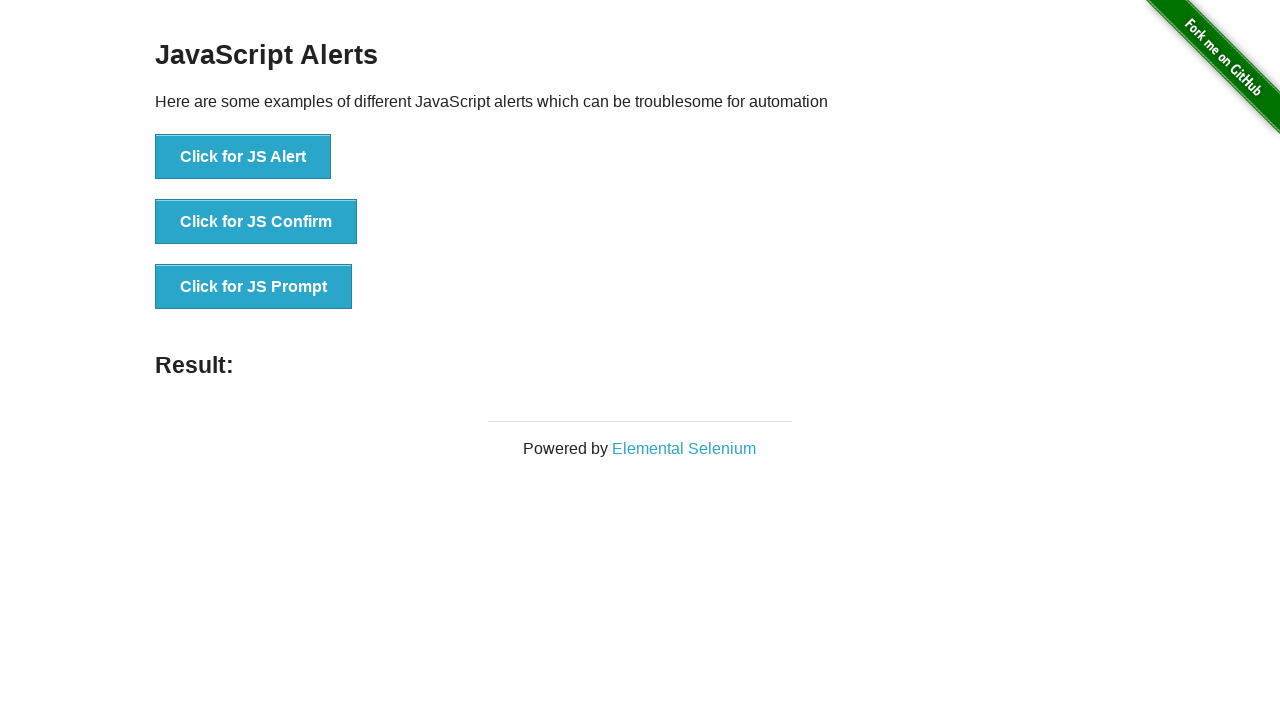

Navigated to JavaScript alerts test page
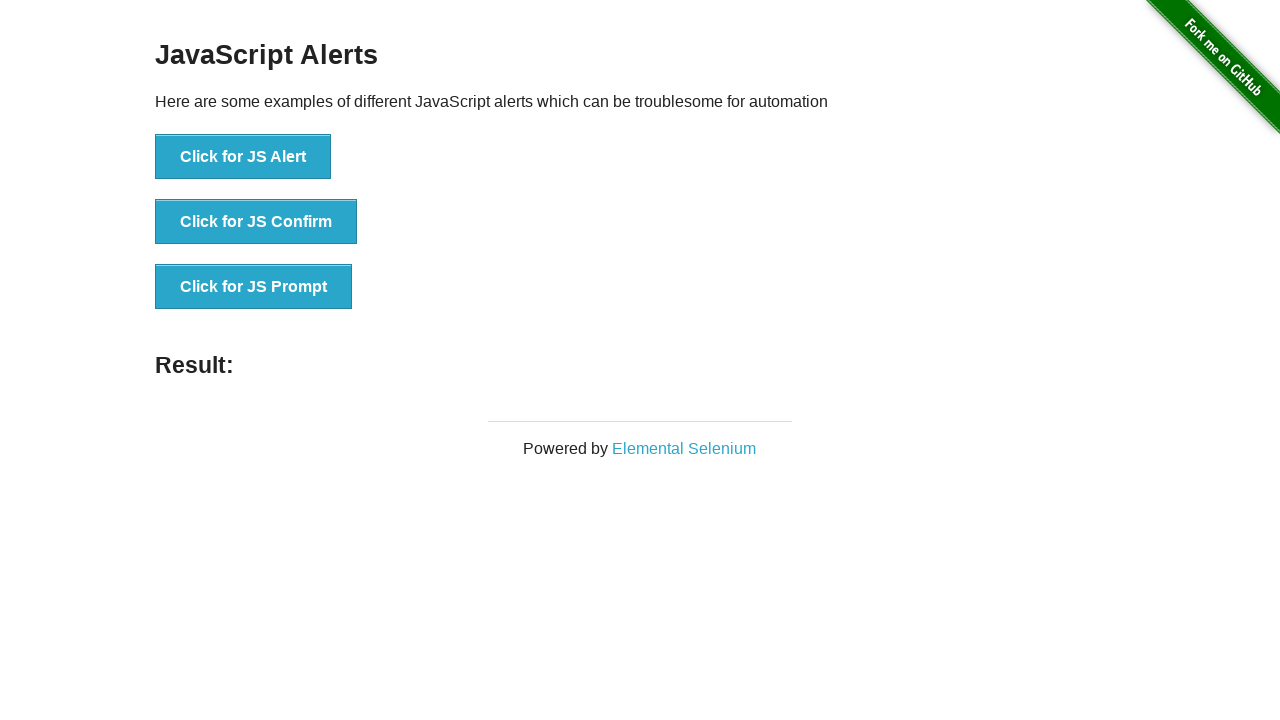

Clicked the 'Click for JS Alert' button at (243, 157) on xpath=//*[text()='Click for JS Alert']
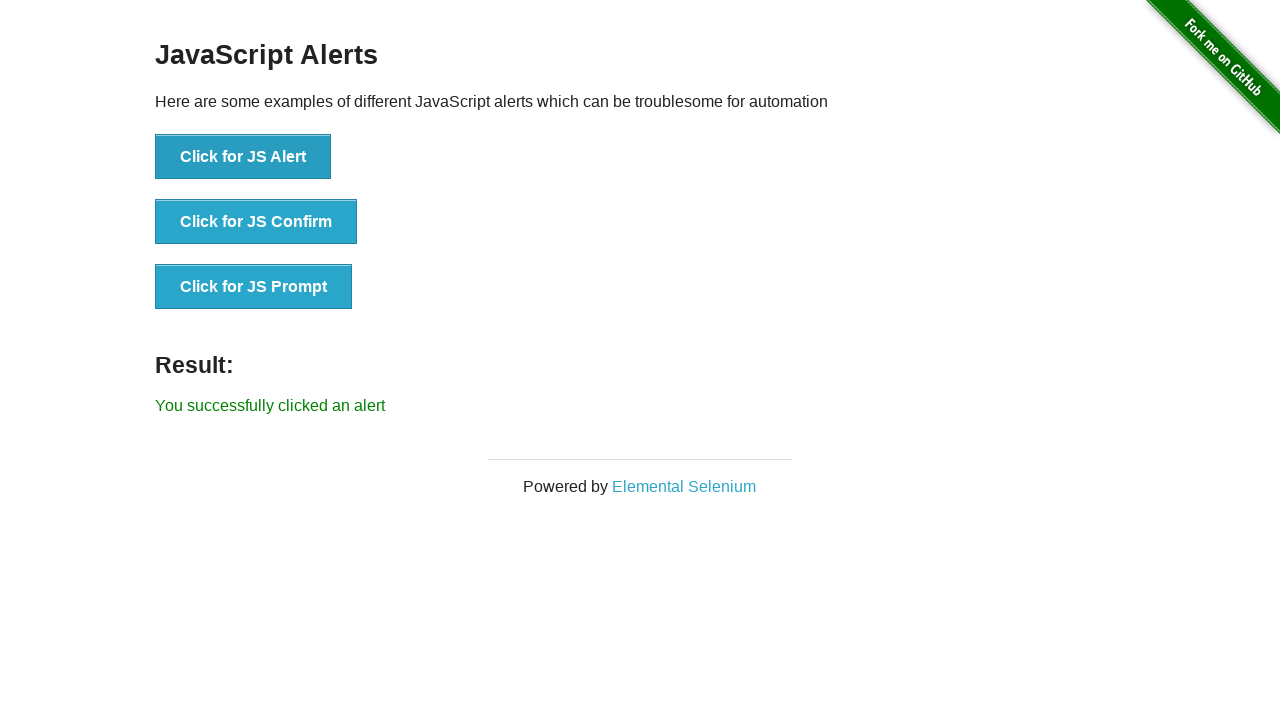

Verified alert text is 'I am a JS Alert' at (243, 157) on xpath=//*[text()='Click for JS Alert']
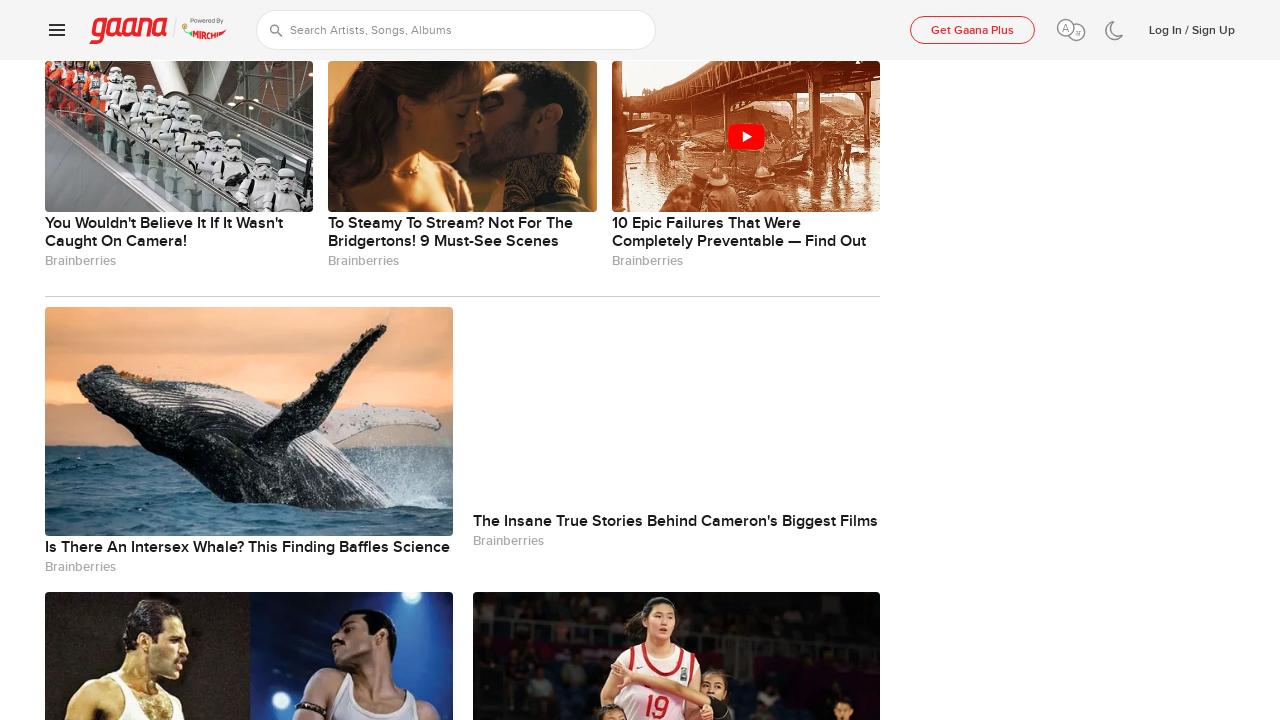

Accepted the JavaScript alert
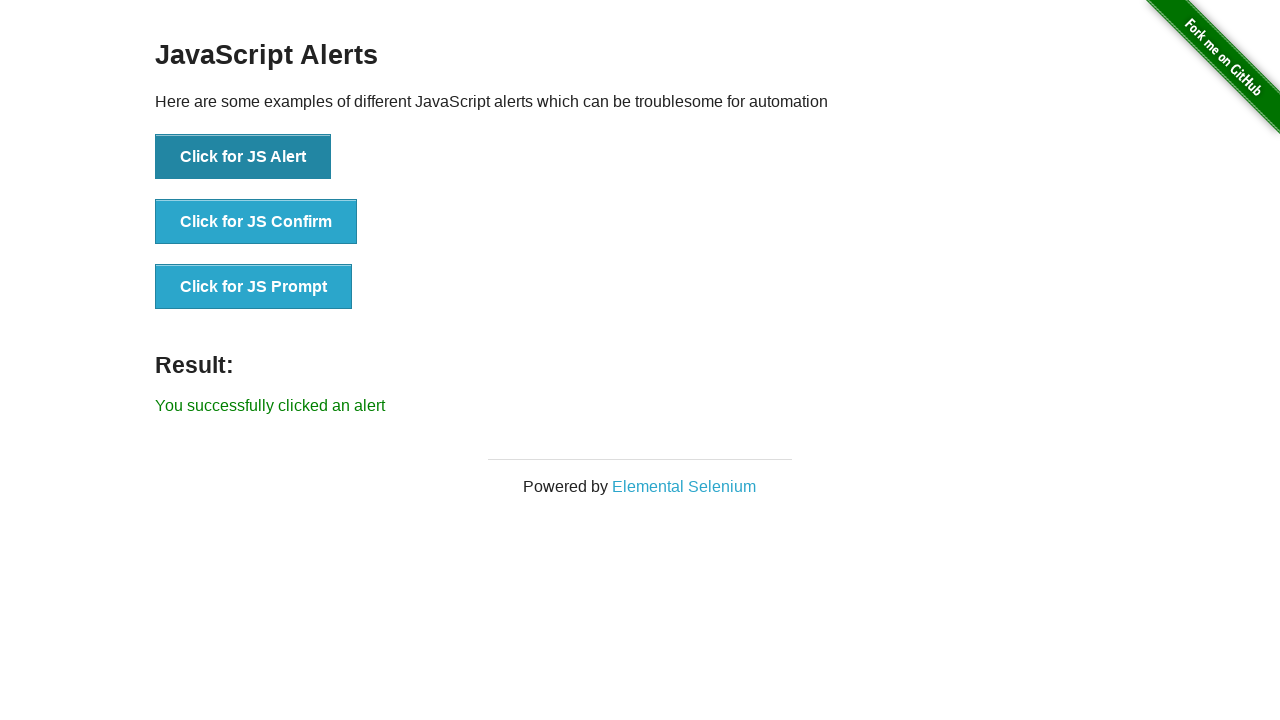

Alert result element appeared on page
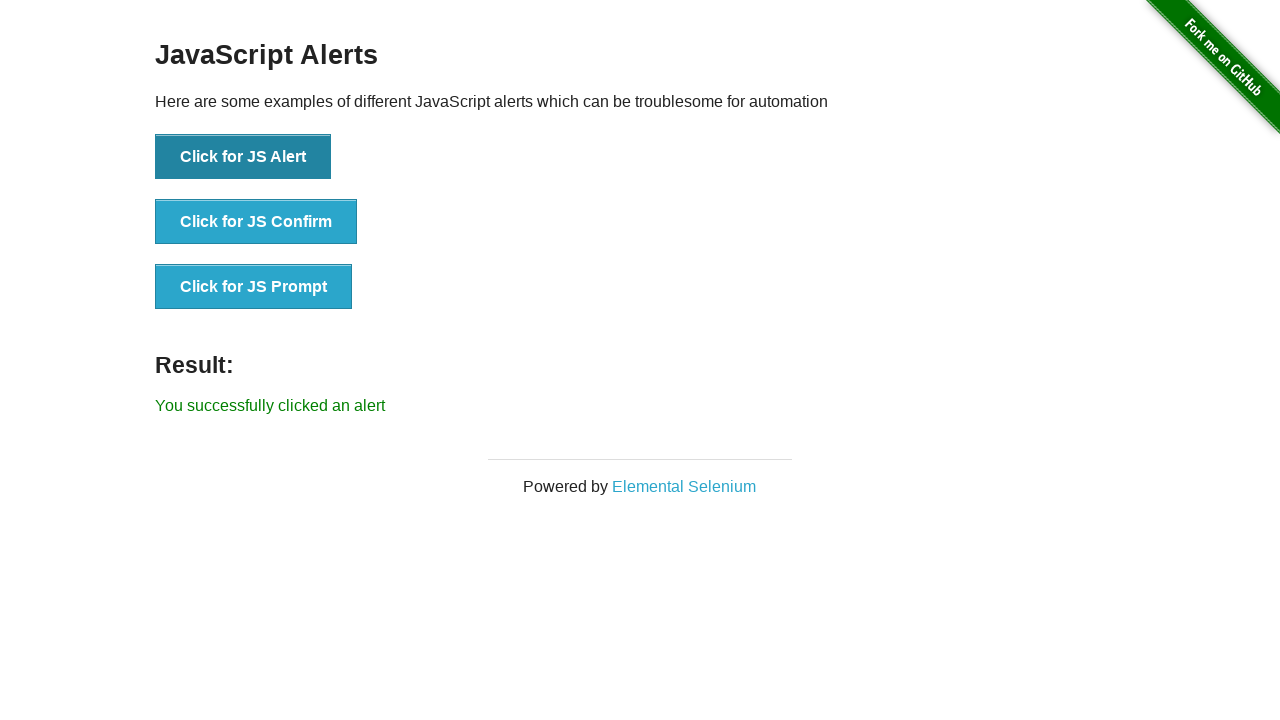

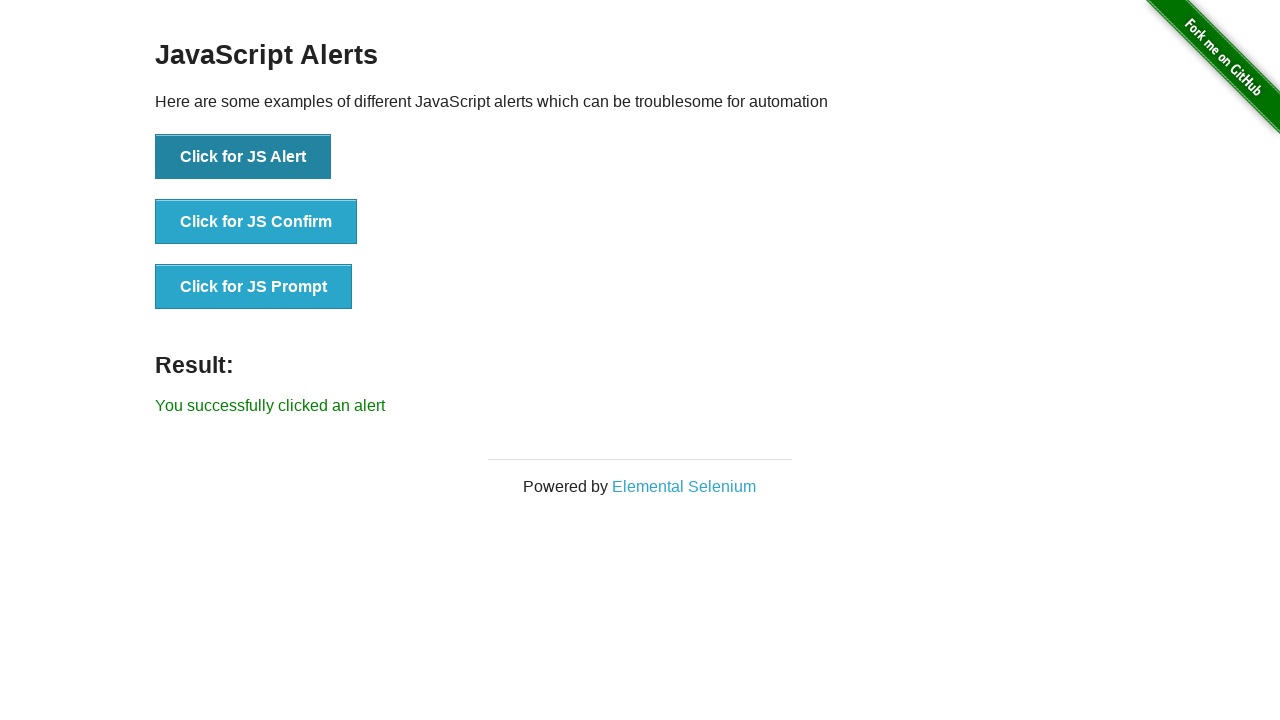